Tests the Contexto word guessing game by entering multiple word guesses into the input field and verifying the game responds with scores for each guess.

Starting URL: https://contexto.me/

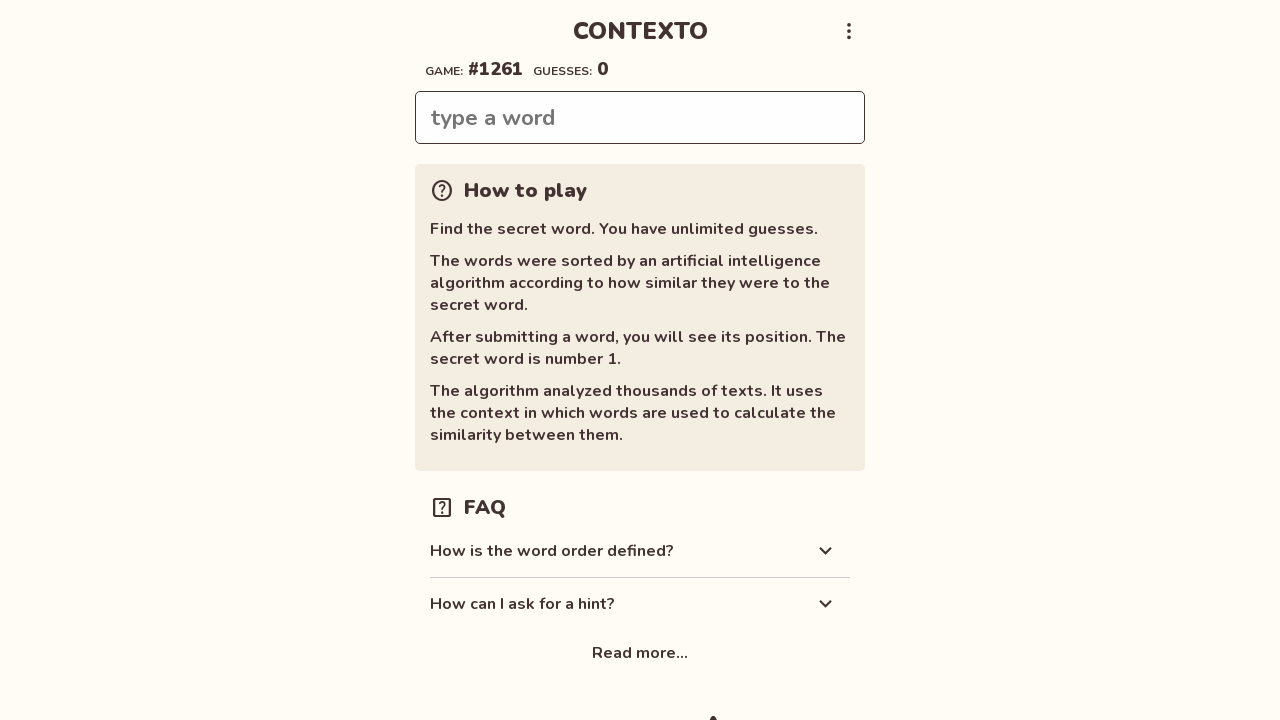

Filled word input field with 'ocean' on input[name='word']
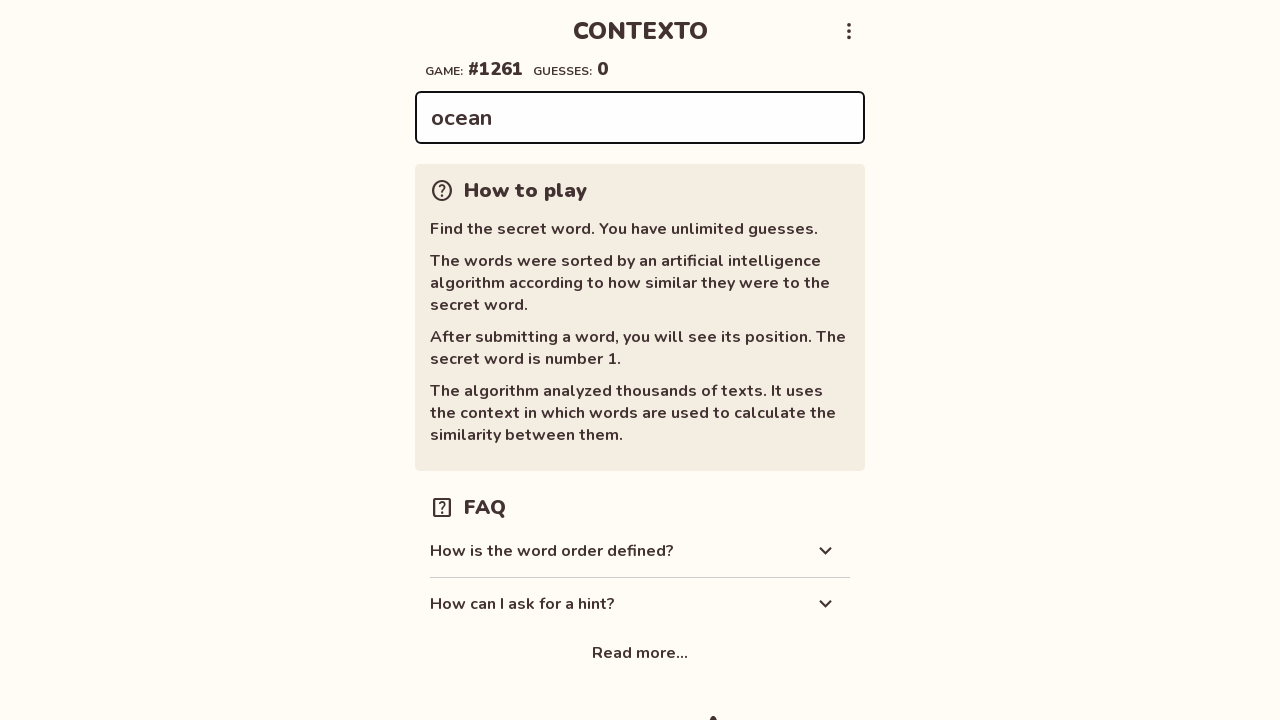

Pressed Enter to submit guess 'ocean' on input[name='word']
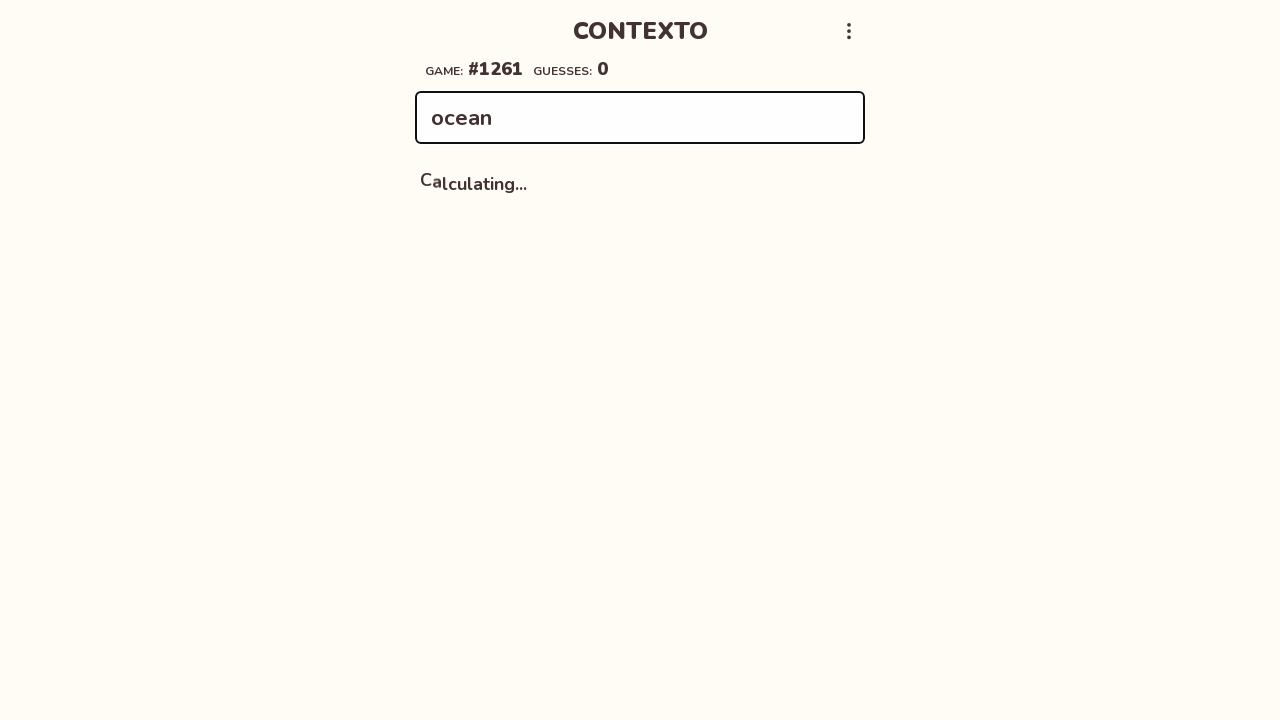

Waited 2 seconds for guess 'ocean' to be processed
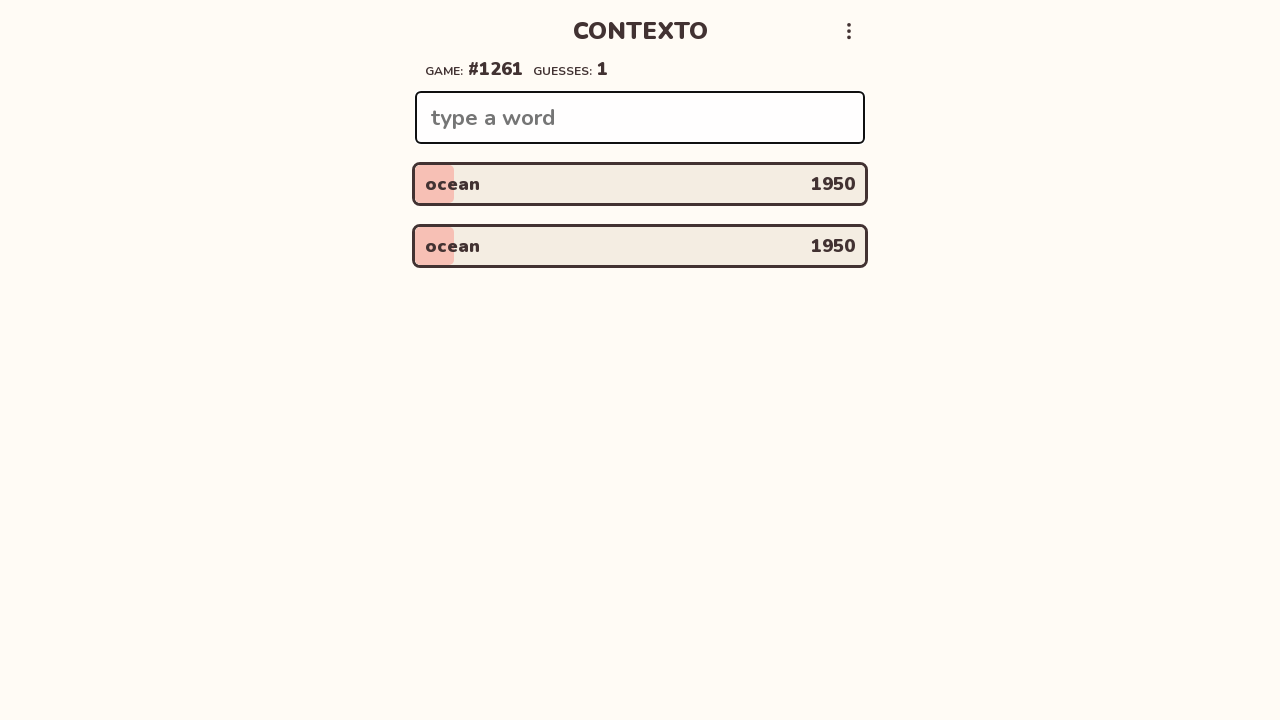

Verified guess history row appeared for 'ocean'
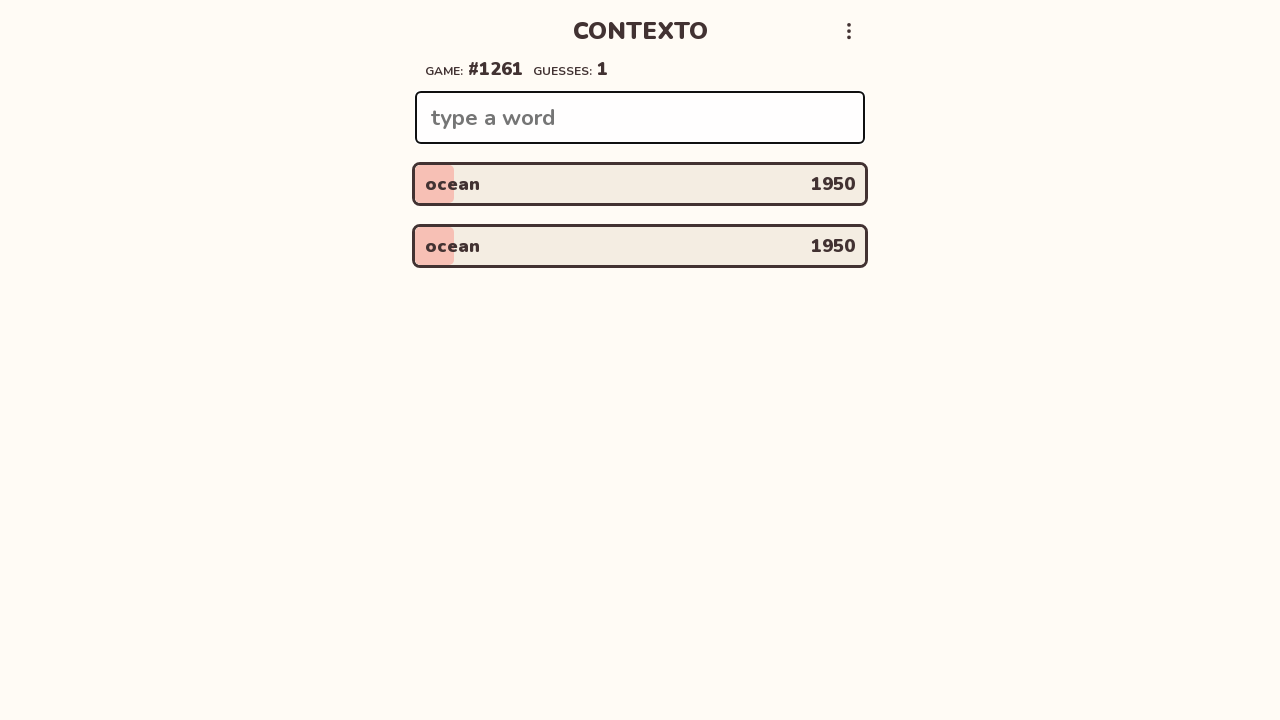

Filled word input field with 'mountain' on input[name='word']
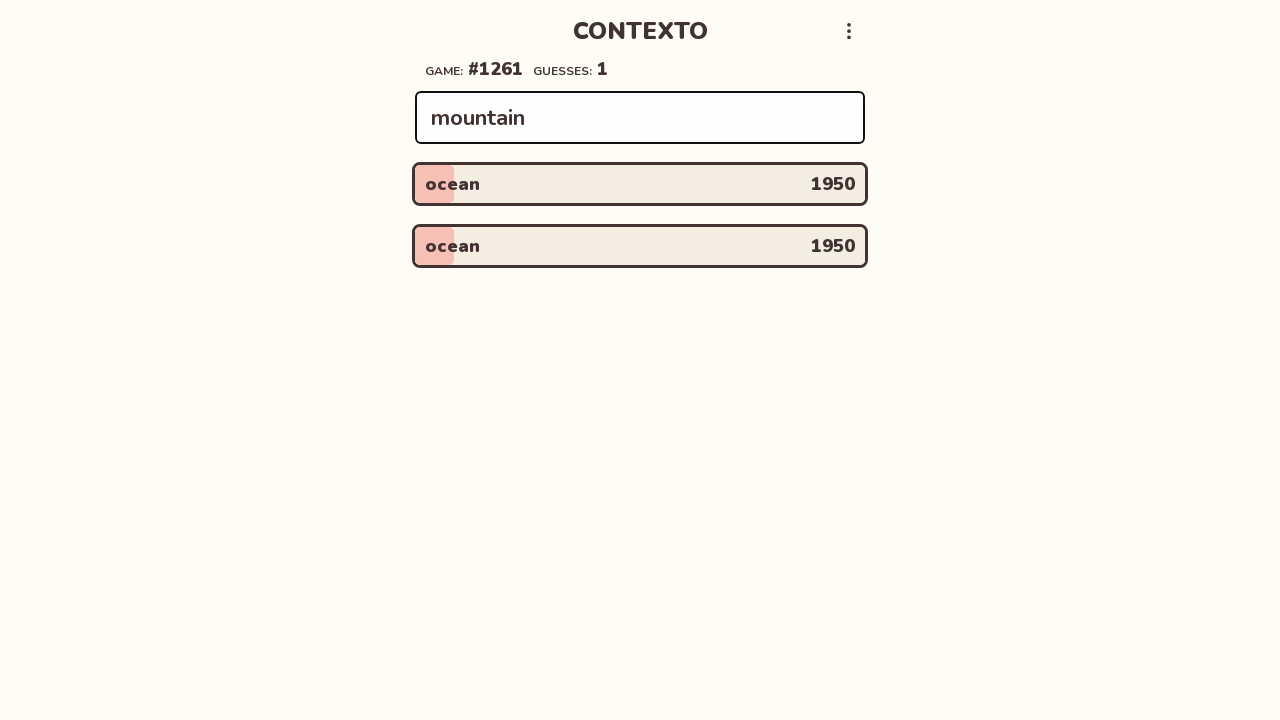

Pressed Enter to submit guess 'mountain' on input[name='word']
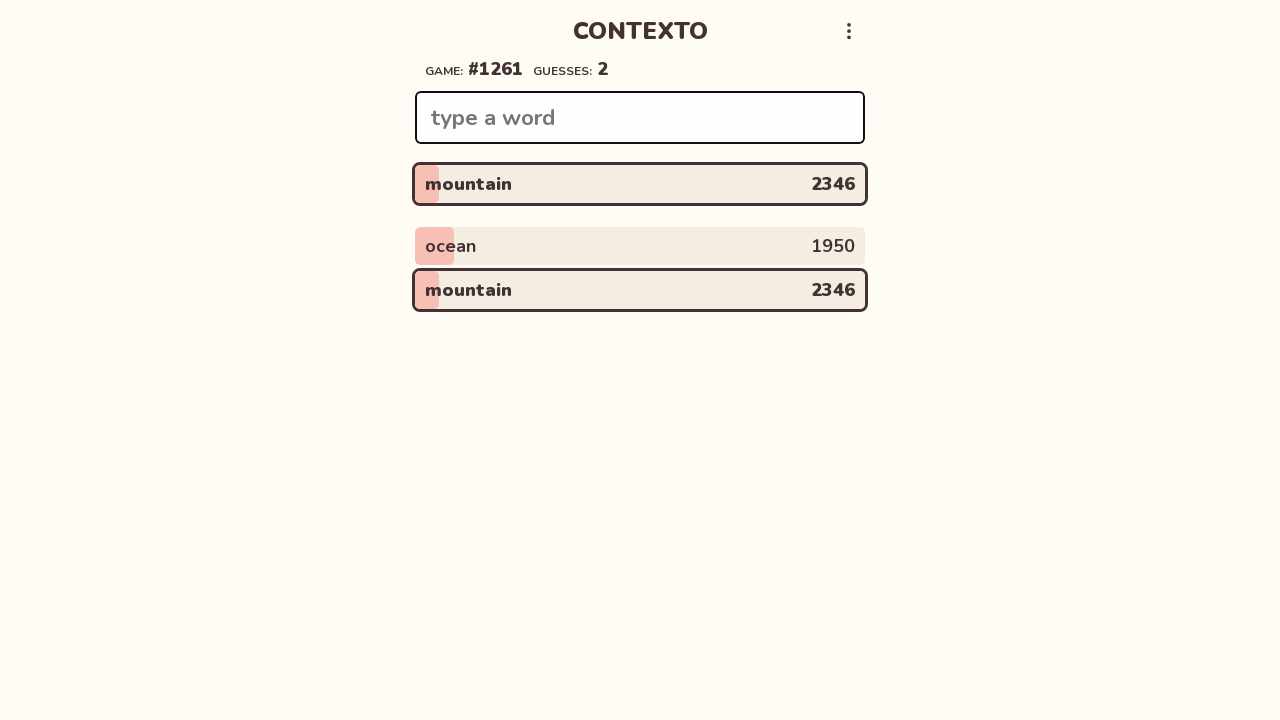

Waited 2 seconds for guess 'mountain' to be processed
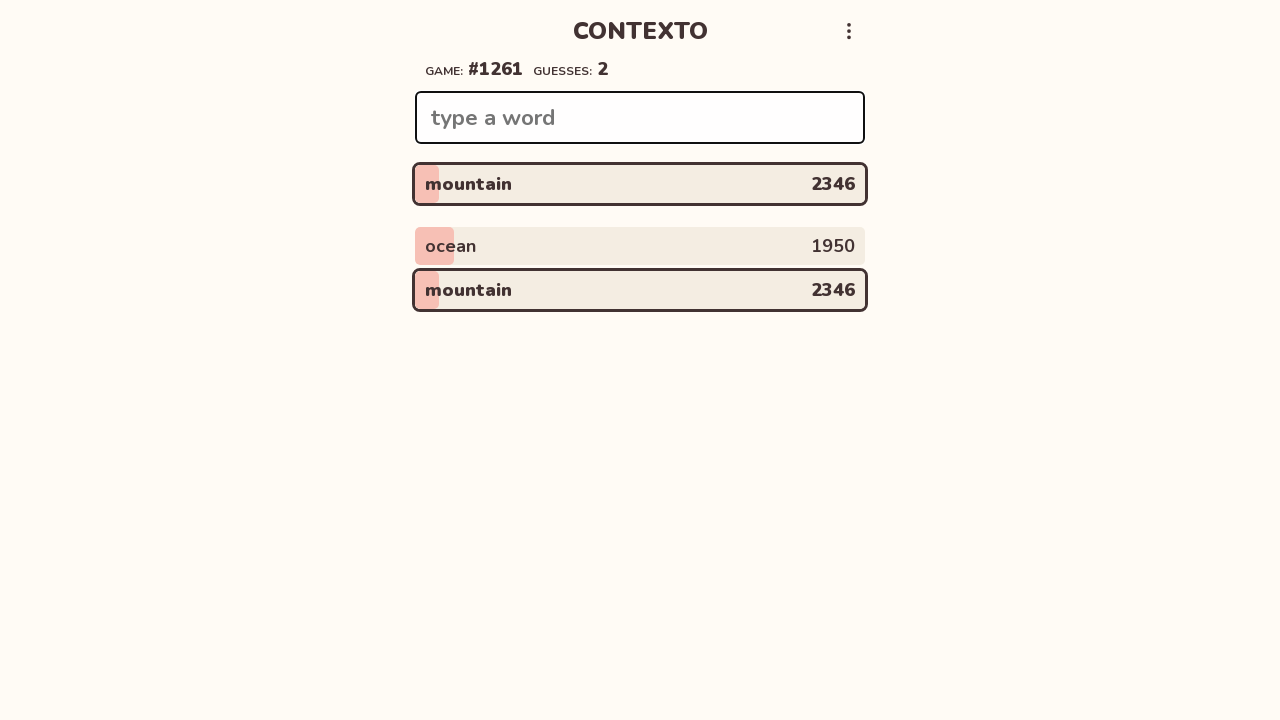

Verified guess history row appeared for 'mountain'
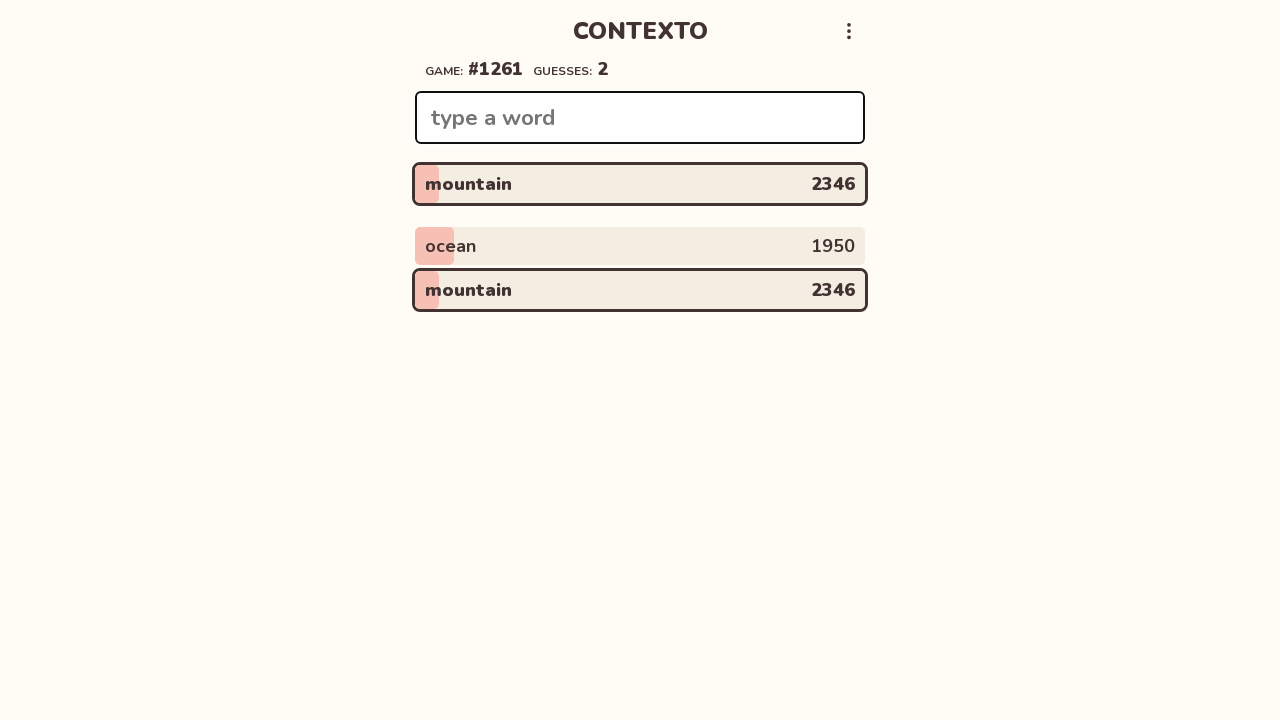

Filled word input field with 'forest' on input[name='word']
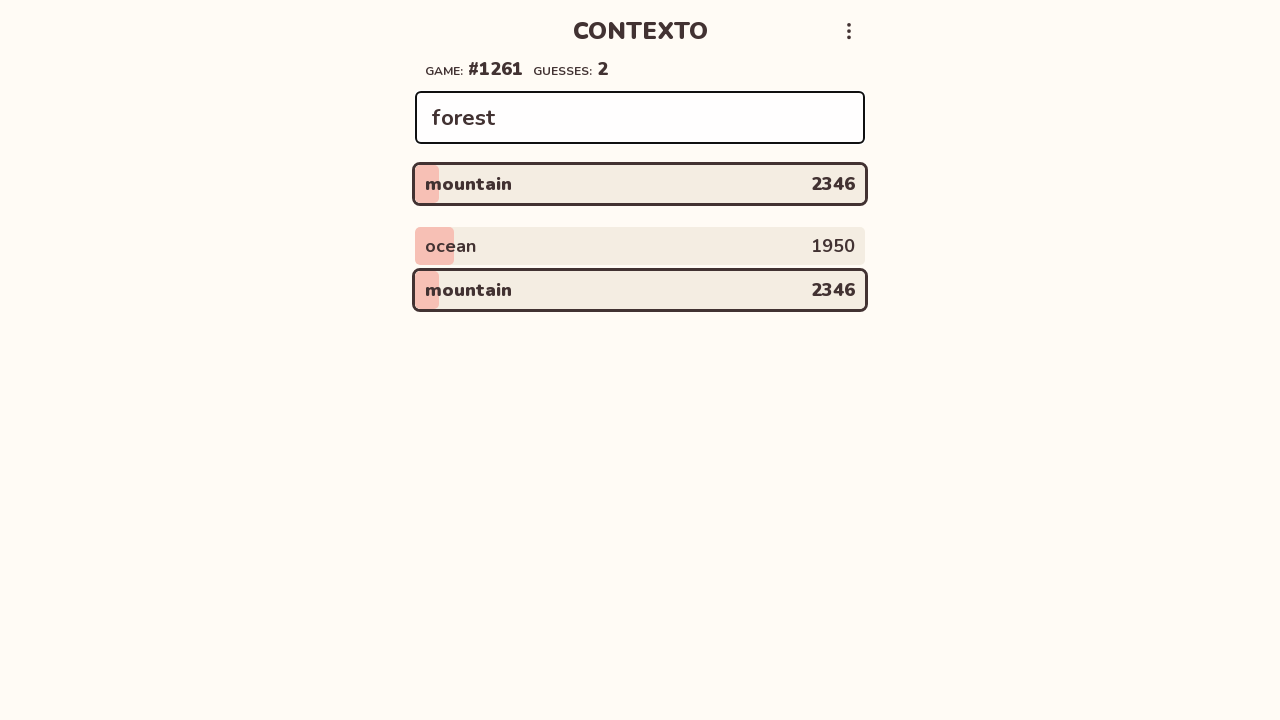

Pressed Enter to submit guess 'forest' on input[name='word']
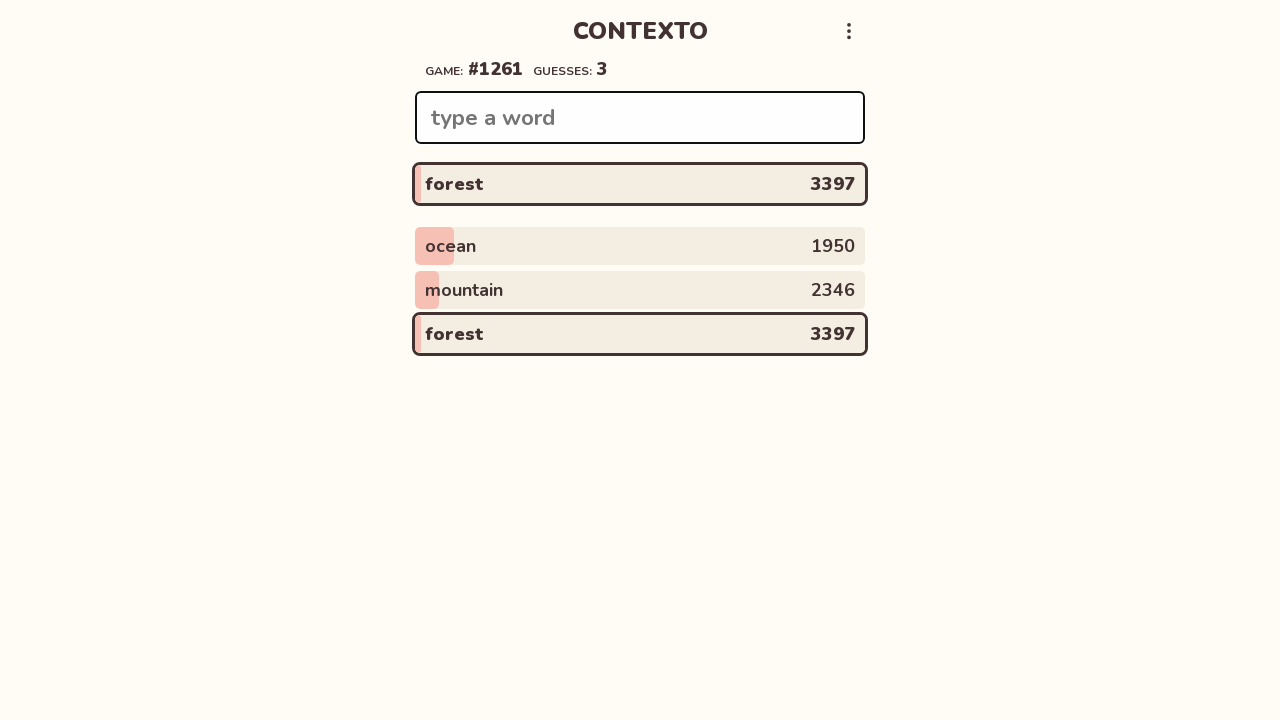

Waited 2 seconds for guess 'forest' to be processed
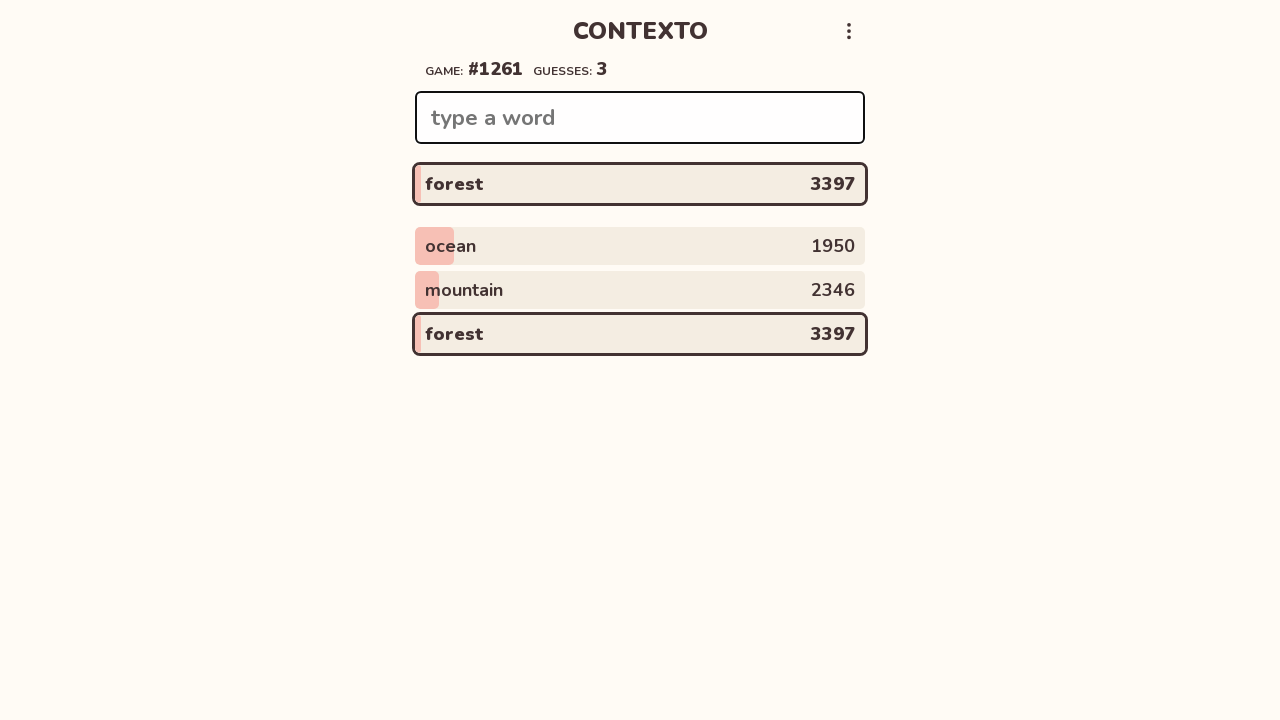

Verified guess history row appeared for 'forest'
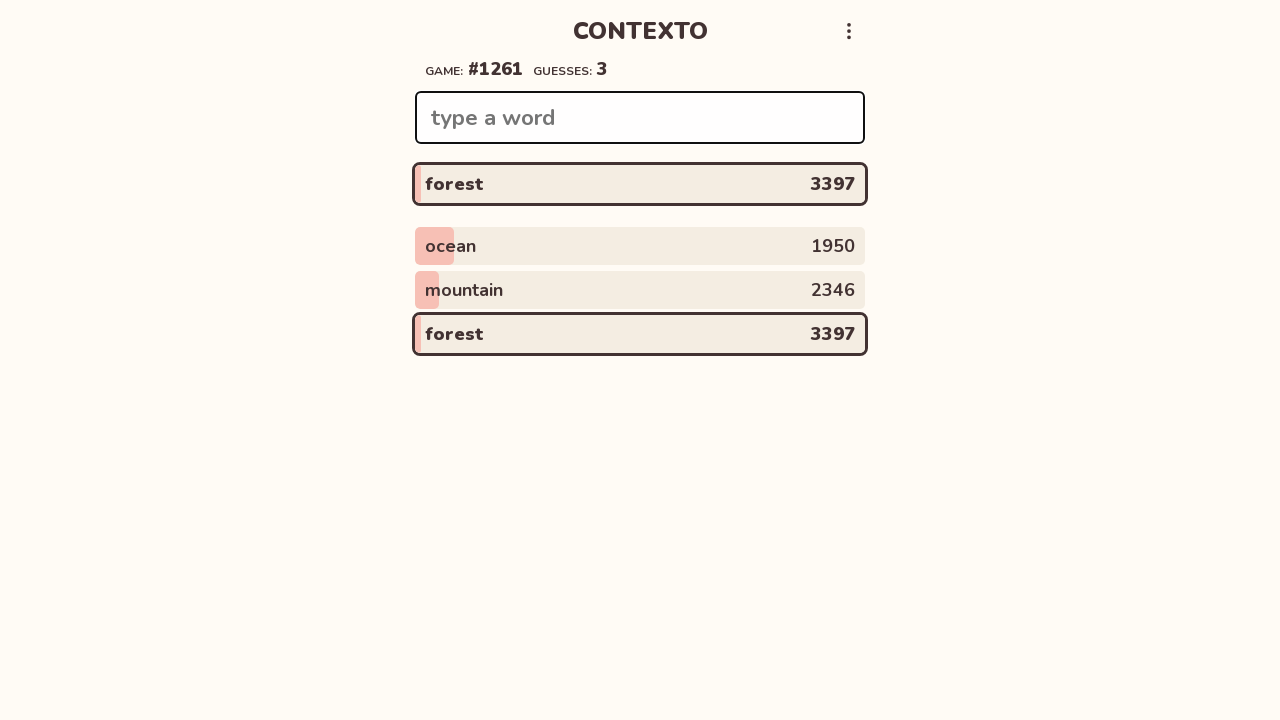

Filled word input field with 'river' on input[name='word']
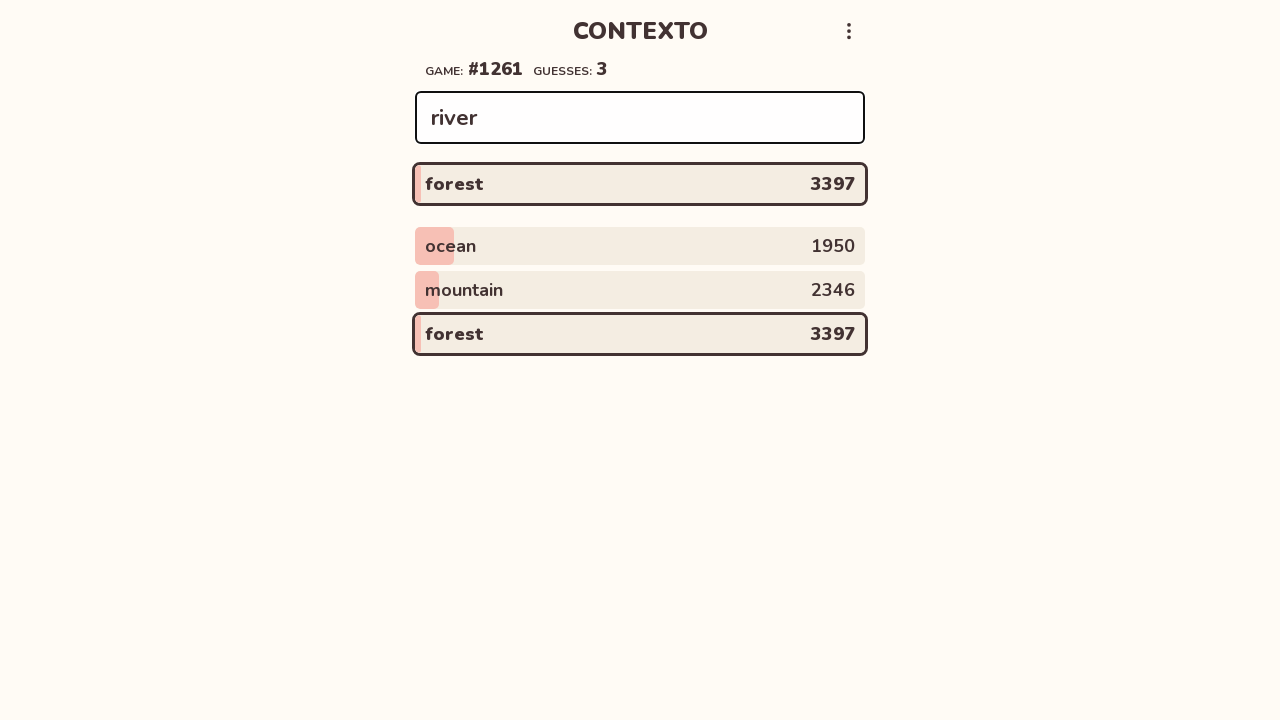

Pressed Enter to submit guess 'river' on input[name='word']
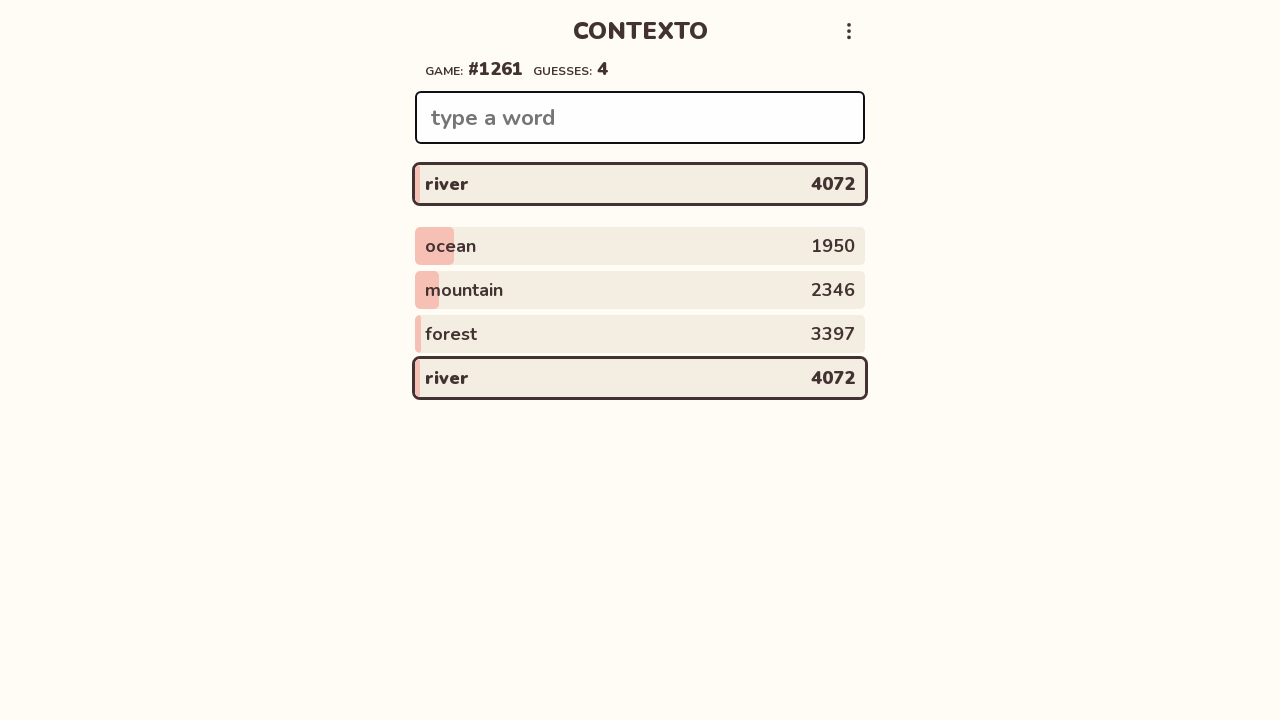

Waited 2 seconds for guess 'river' to be processed
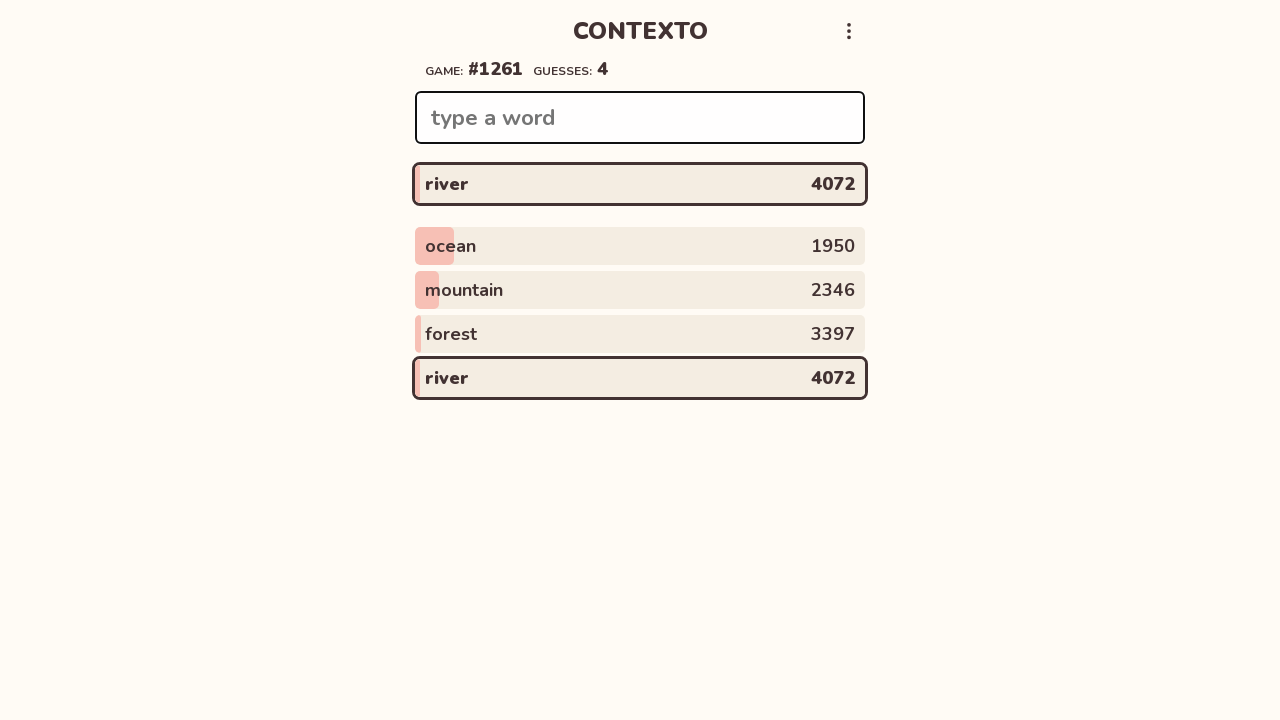

Verified guess history row appeared for 'river'
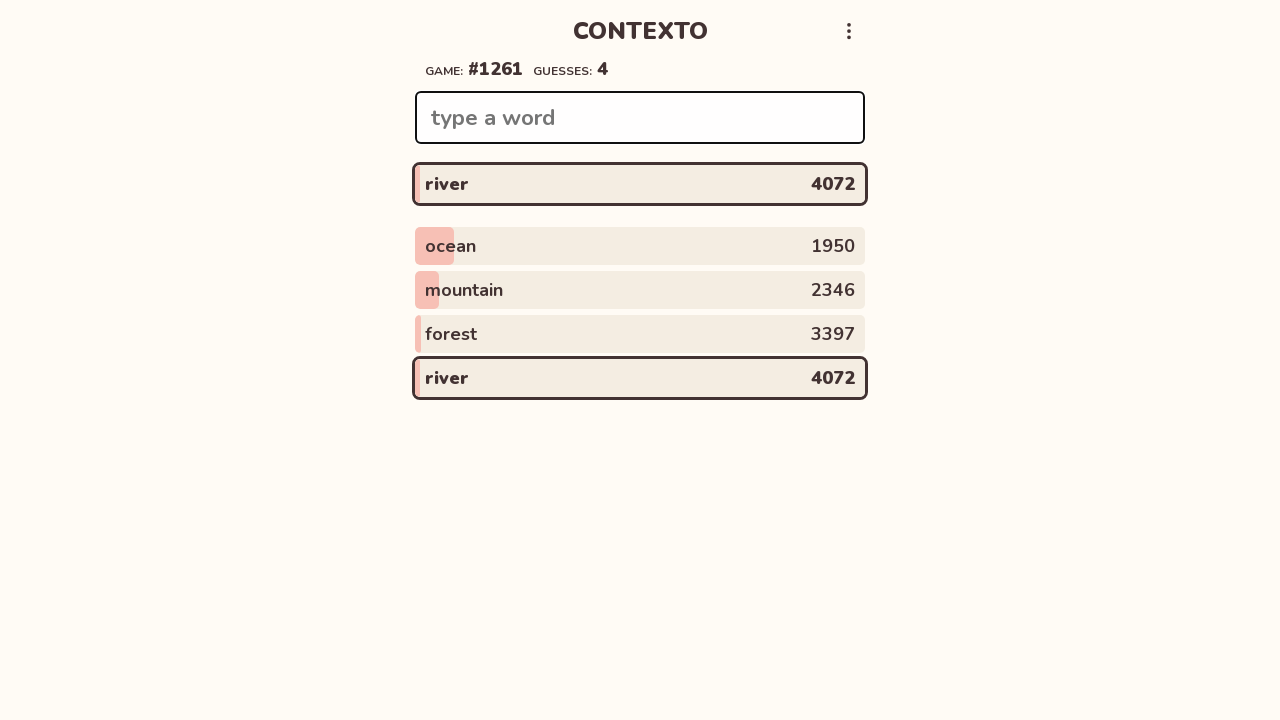

Filled word input field with 'cloud' on input[name='word']
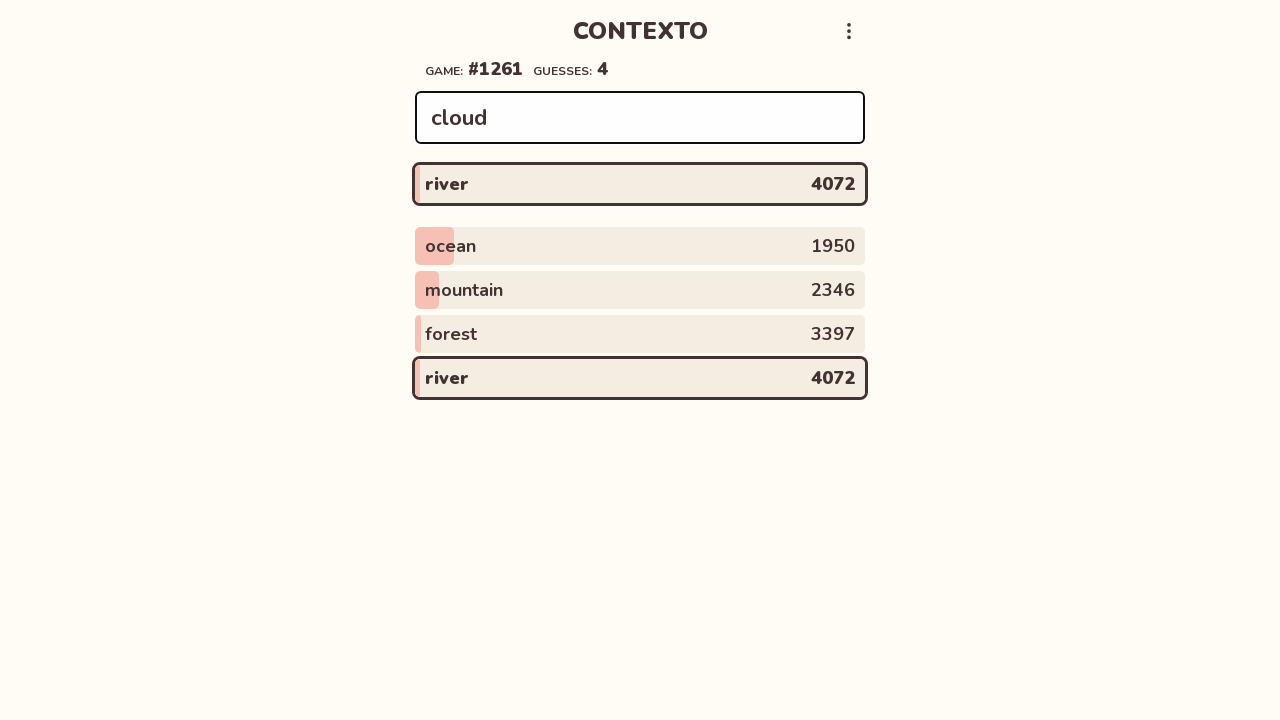

Pressed Enter to submit guess 'cloud' on input[name='word']
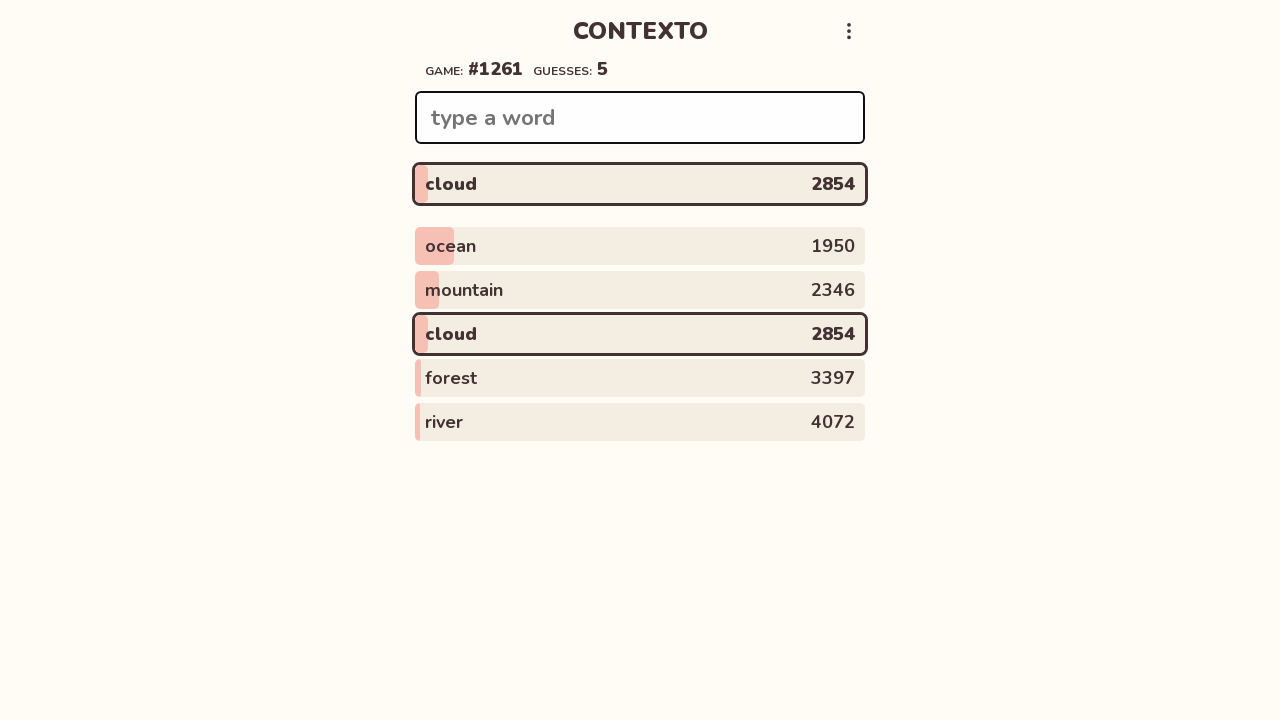

Waited 2 seconds for guess 'cloud' to be processed
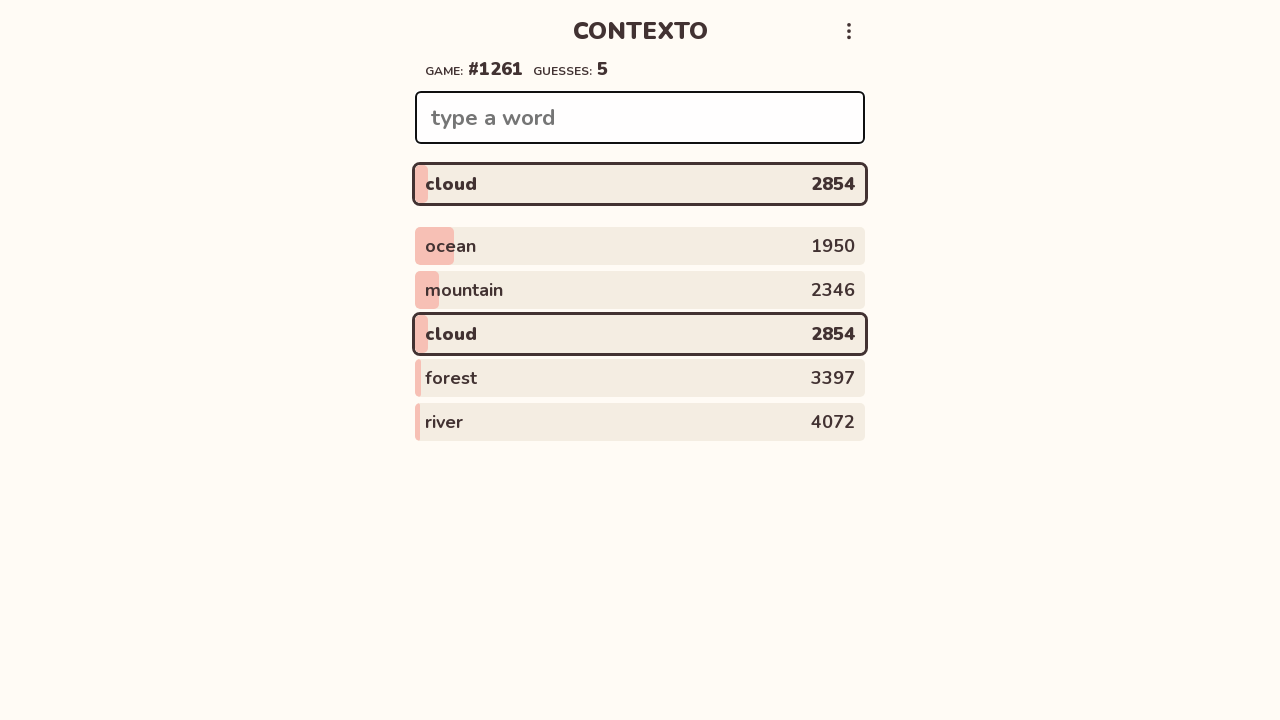

Verified guess history row appeared for 'cloud'
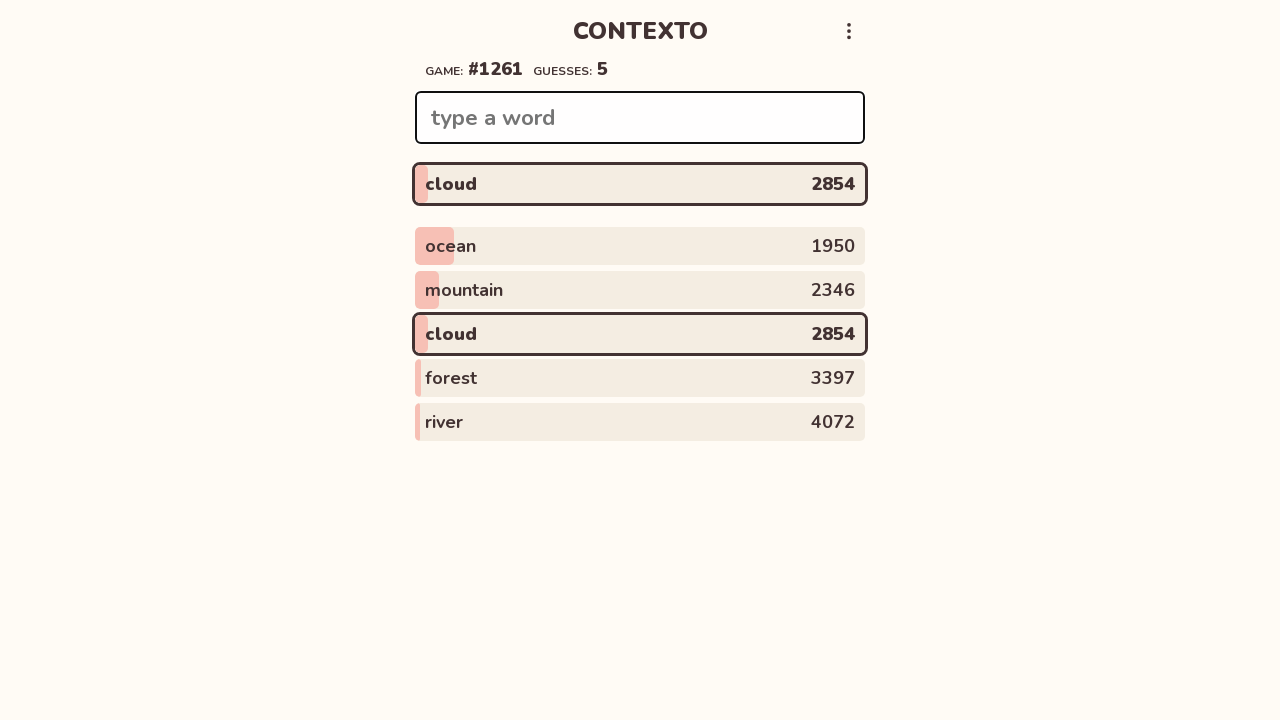

Verified guess history container is visible
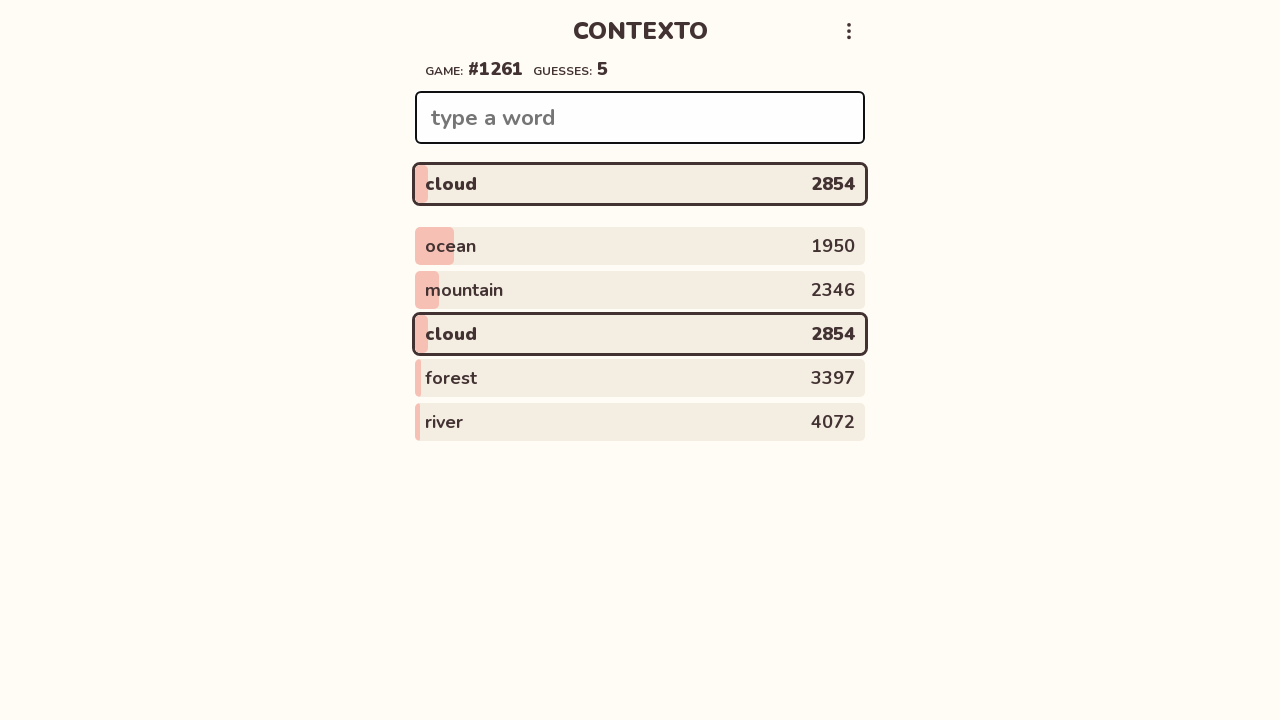

Verified message row appeared indicating all guesses were processed
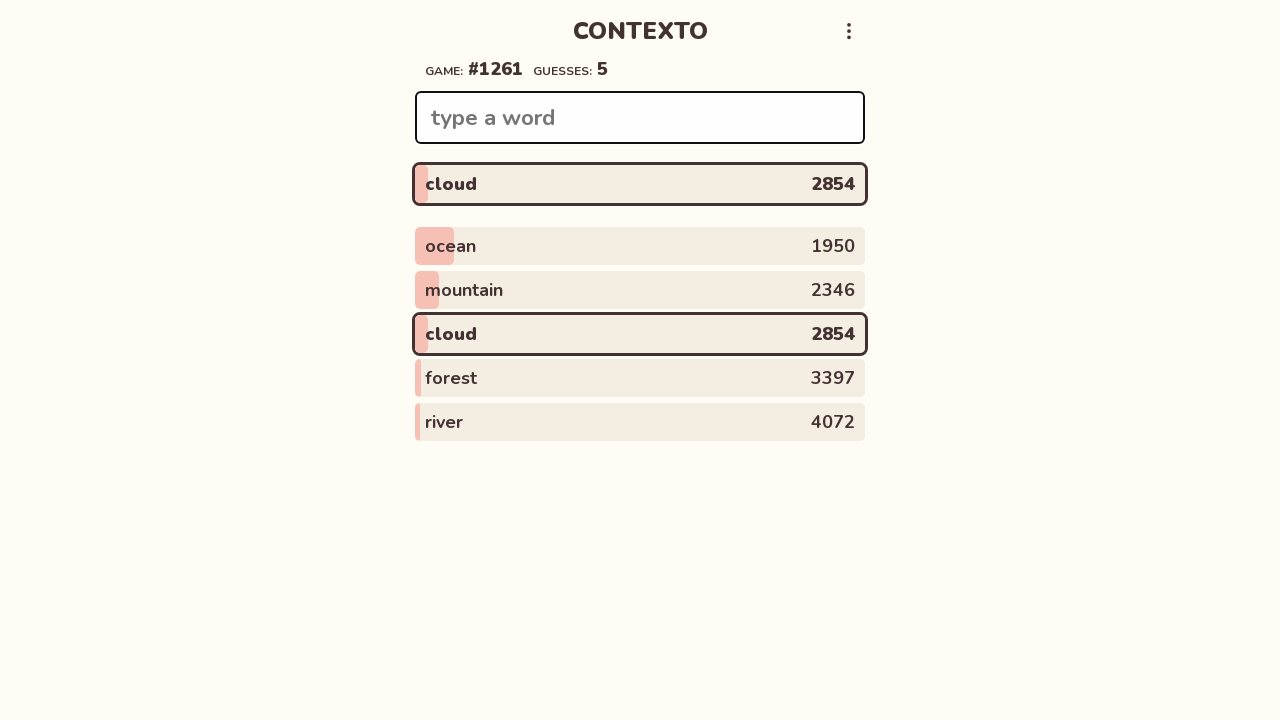

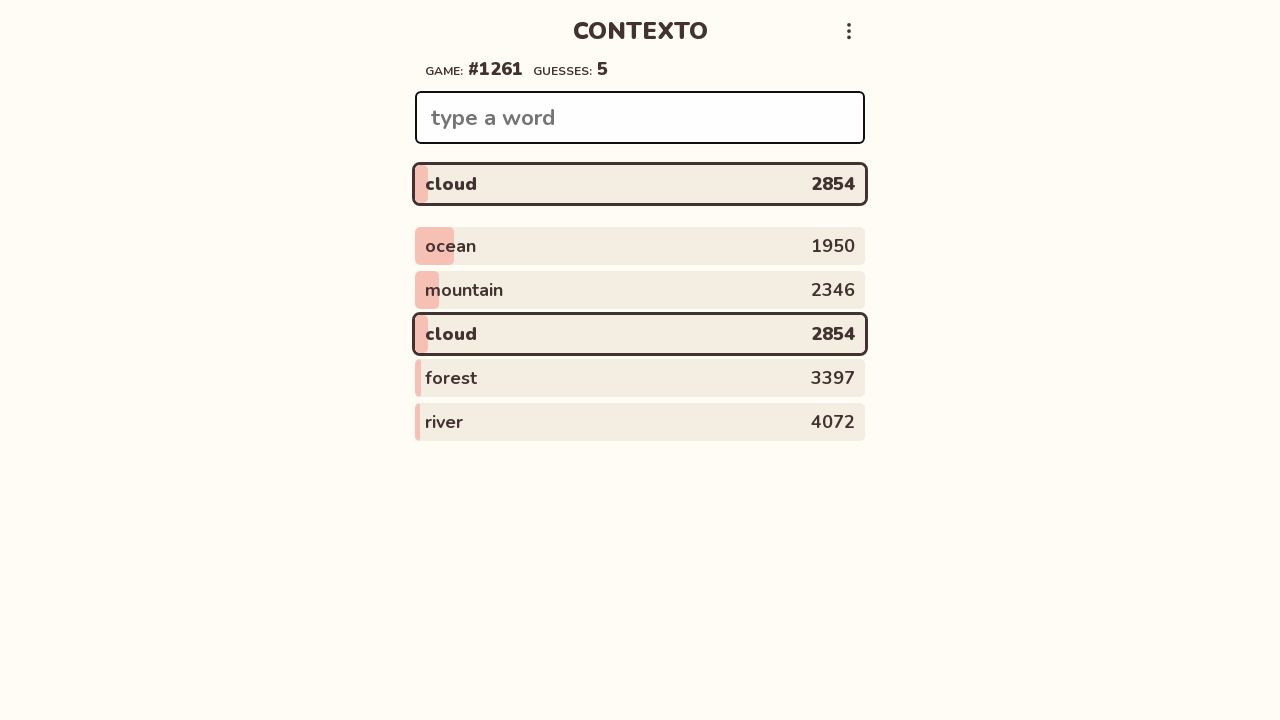